Tests that new todo items are appended to the bottom of the list by creating 3 items

Starting URL: https://demo.playwright.dev/todomvc

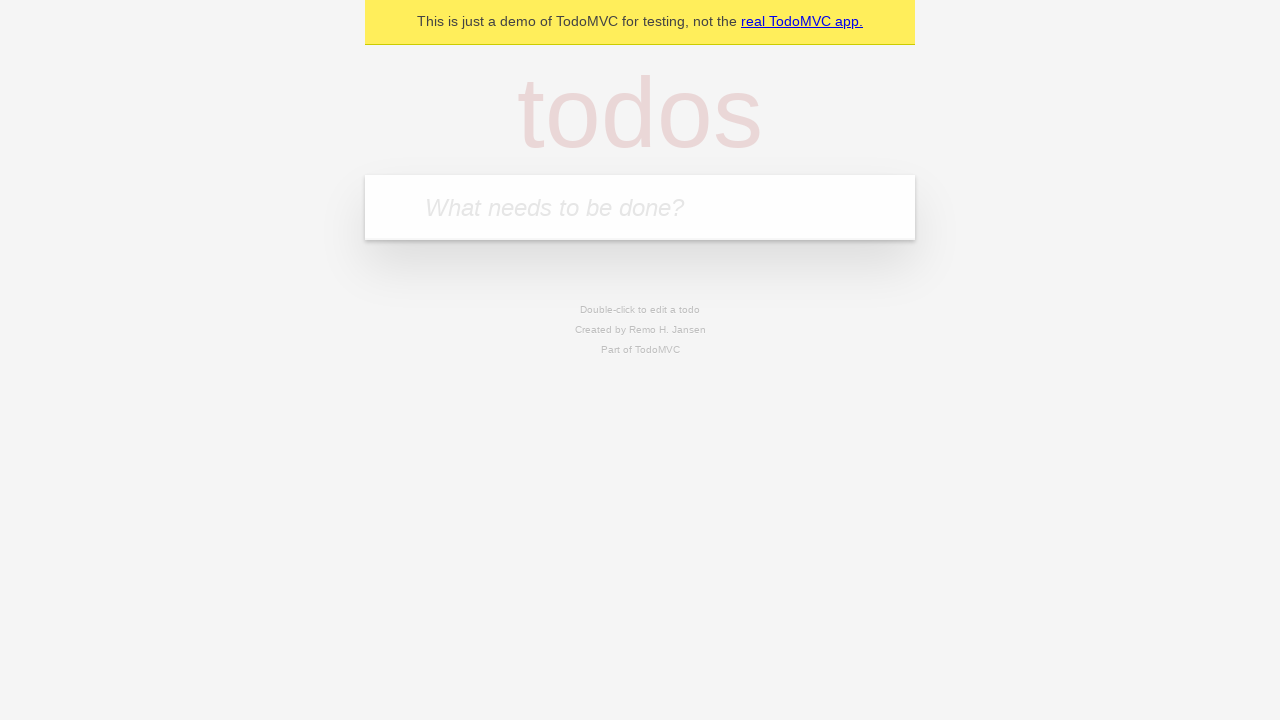

Located the 'What needs to be done?' input field
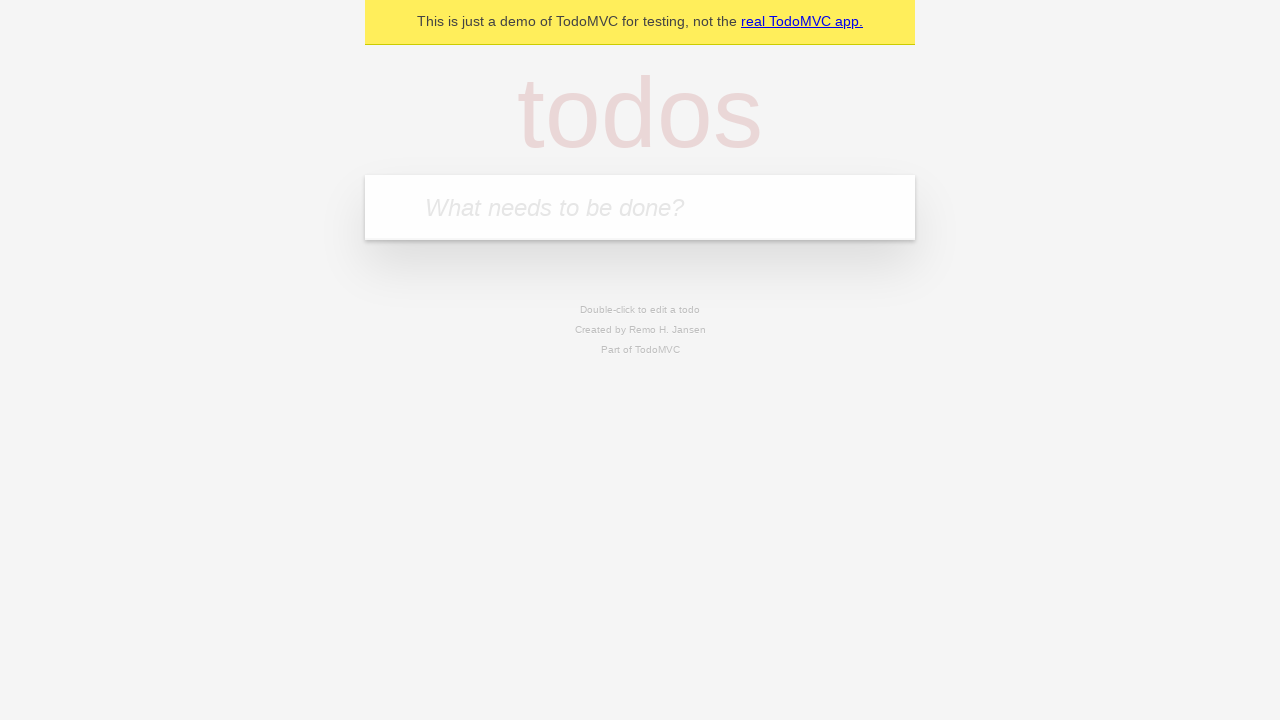

Filled first todo item: 'buy some cheese' on internal:attr=[placeholder="What needs to be done?"i]
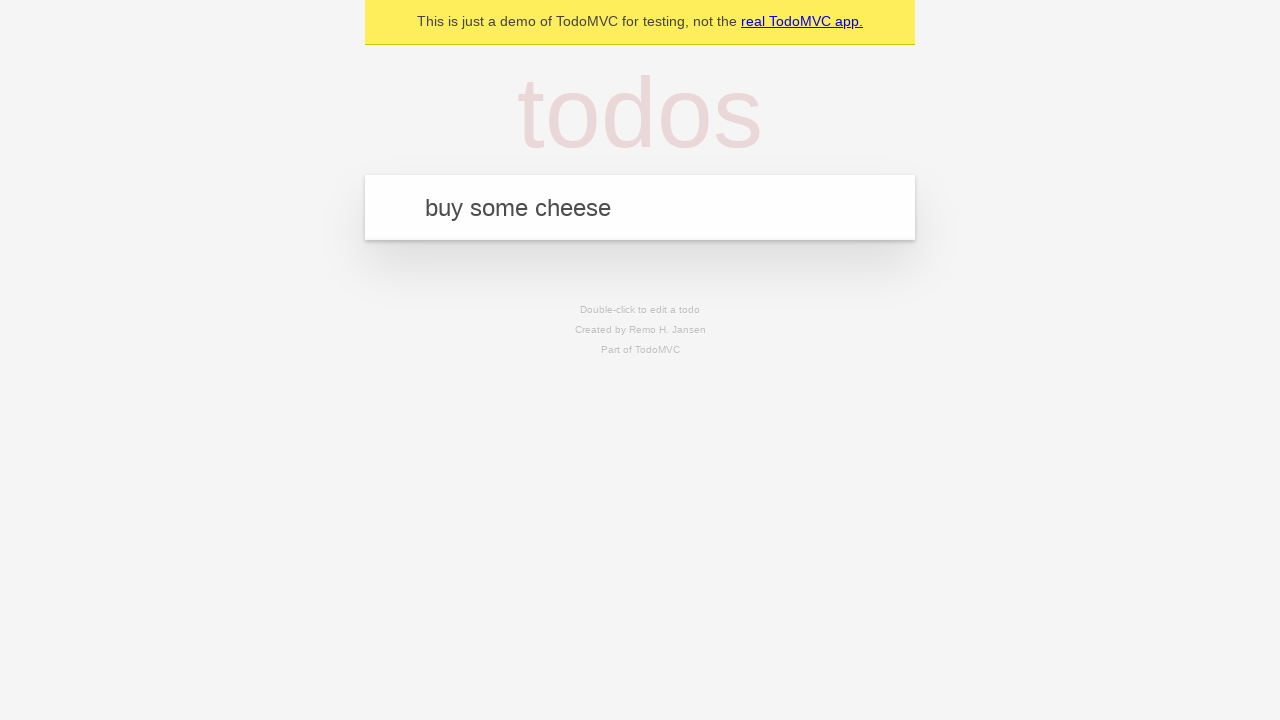

Pressed Enter to create first todo item on internal:attr=[placeholder="What needs to be done?"i]
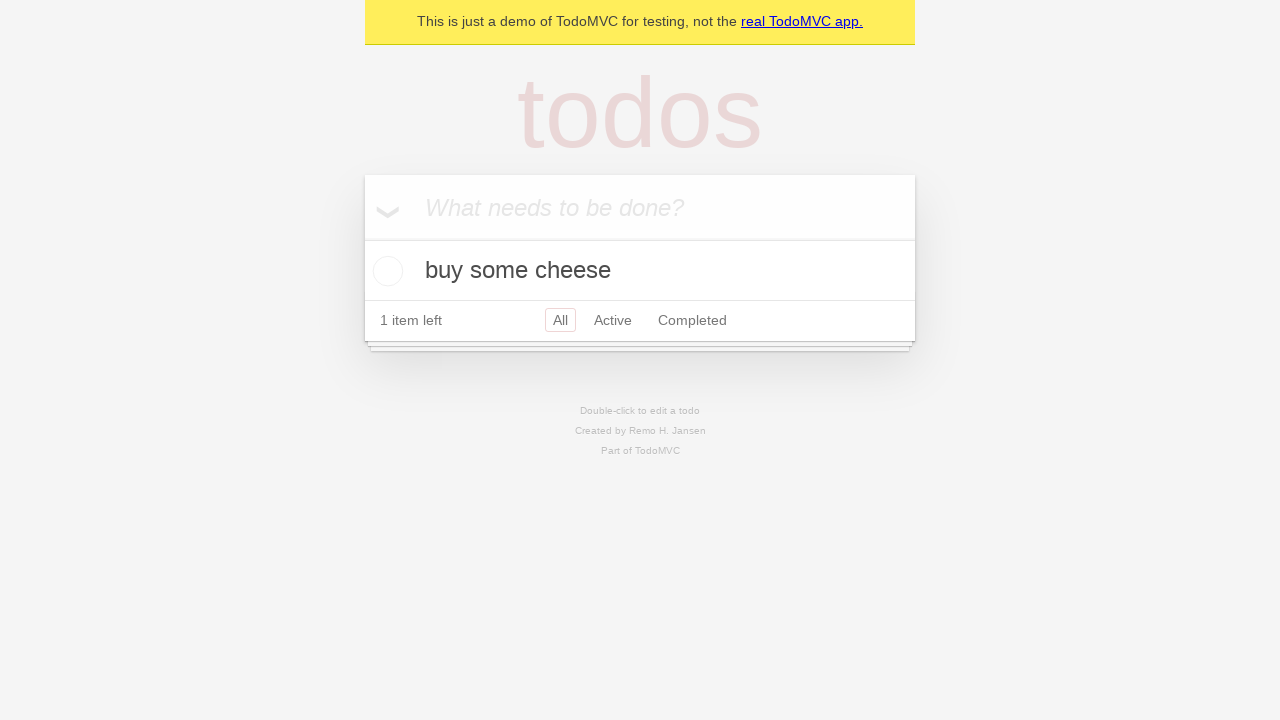

Filled second todo item: 'feed the cat' on internal:attr=[placeholder="What needs to be done?"i]
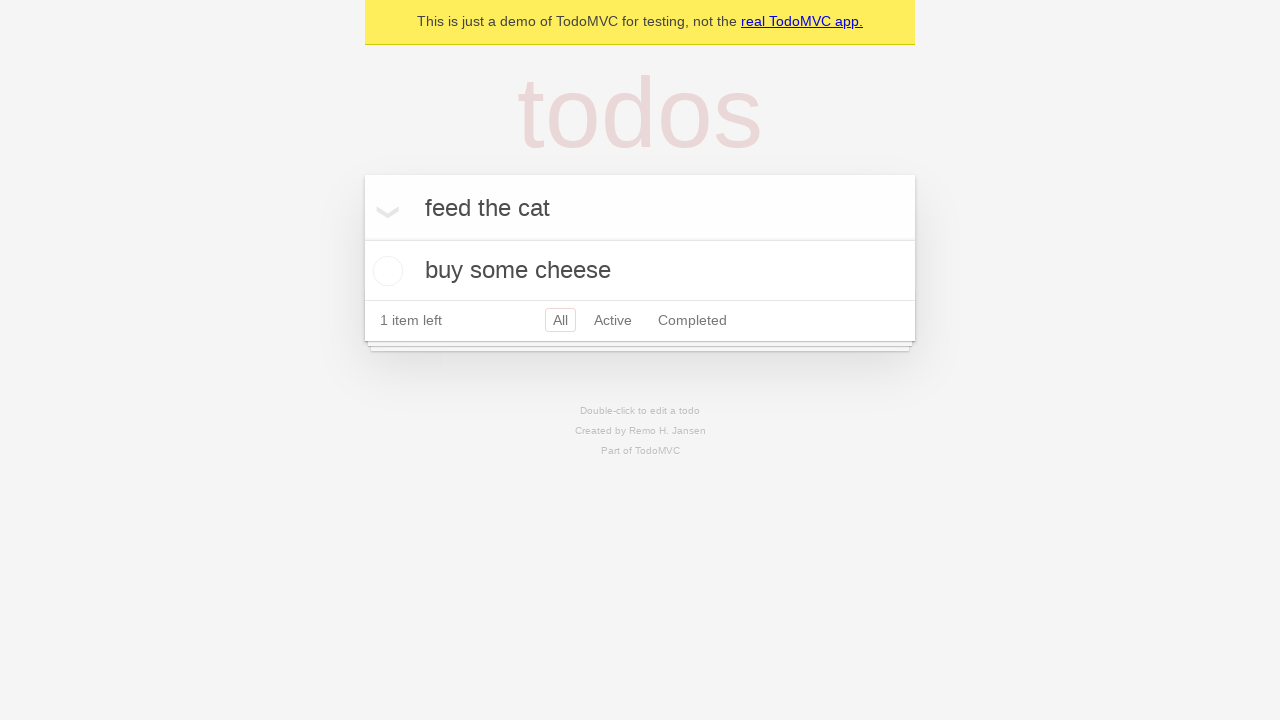

Pressed Enter to create second todo item on internal:attr=[placeholder="What needs to be done?"i]
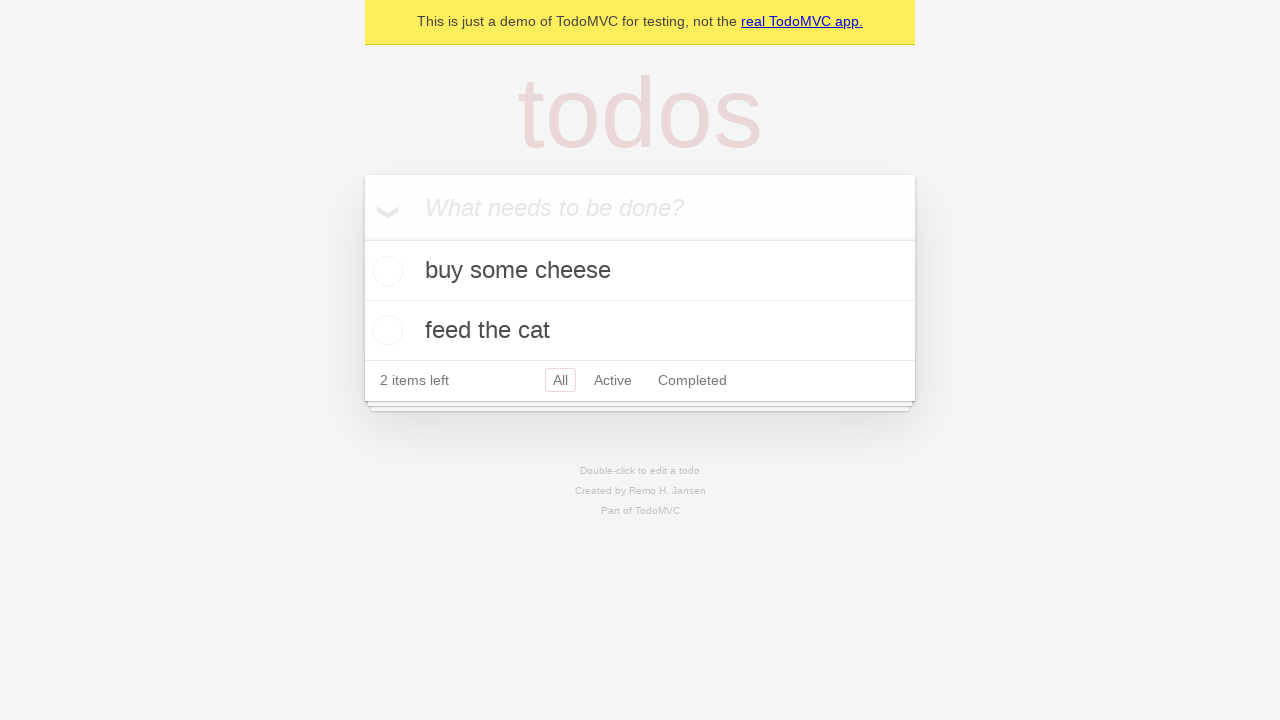

Filled third todo item: 'book a doctors appointment' on internal:attr=[placeholder="What needs to be done?"i]
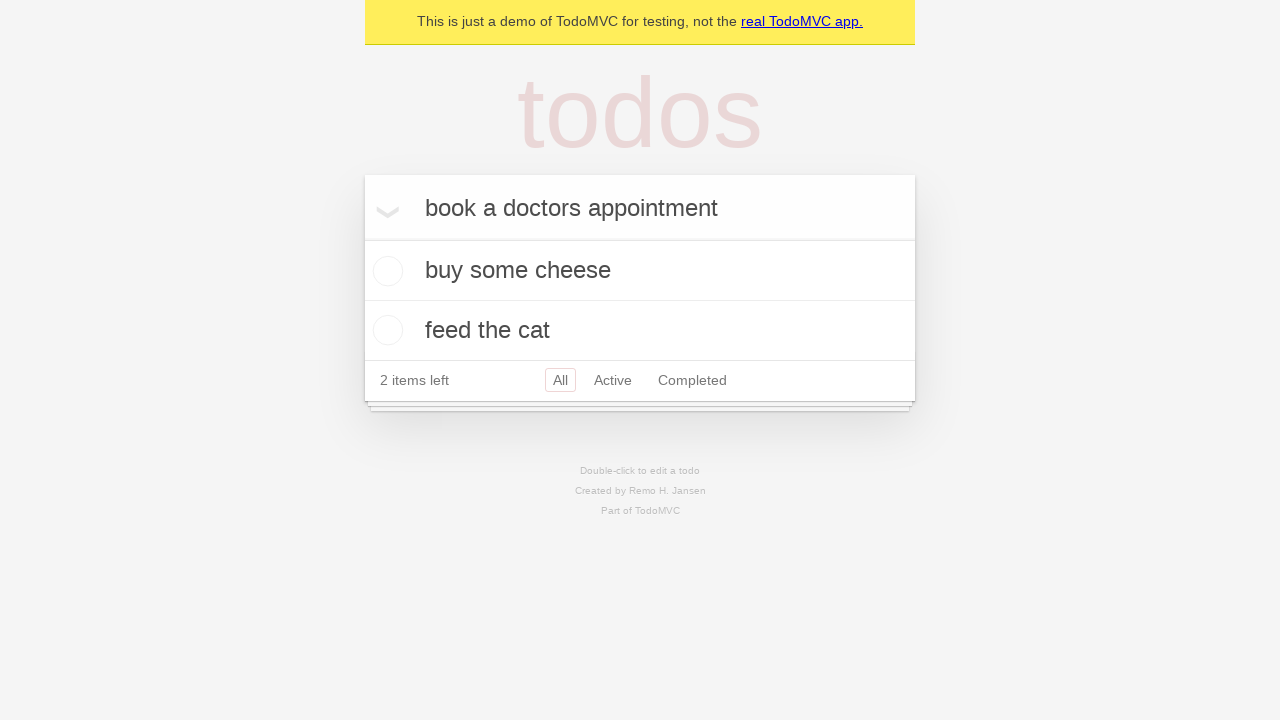

Pressed Enter to create third todo item on internal:attr=[placeholder="What needs to be done?"i]
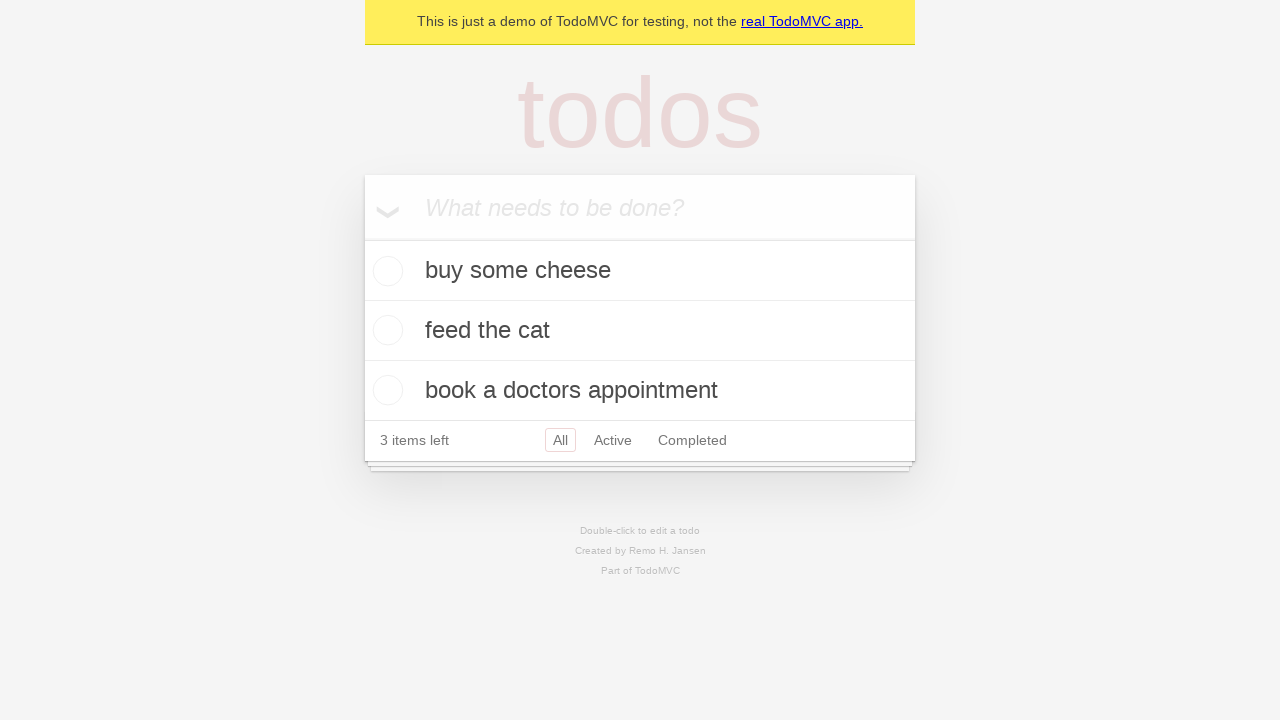

All 3 todo items loaded and visible in the list
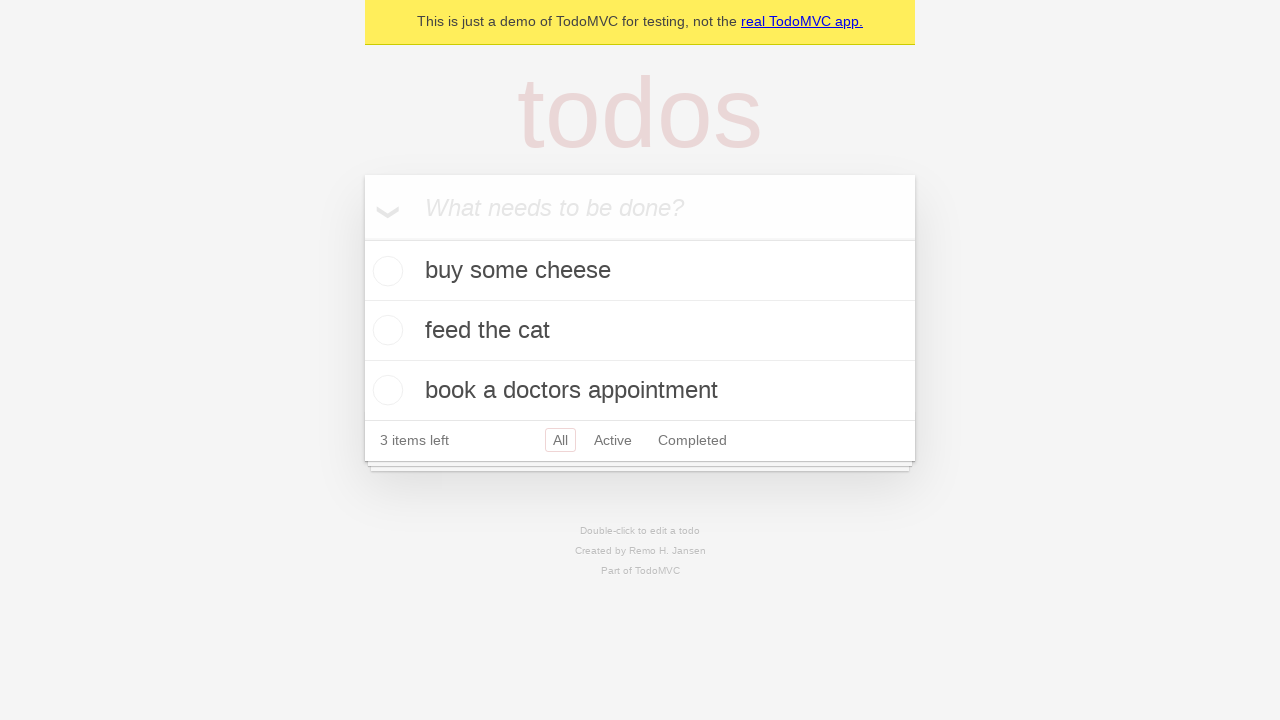

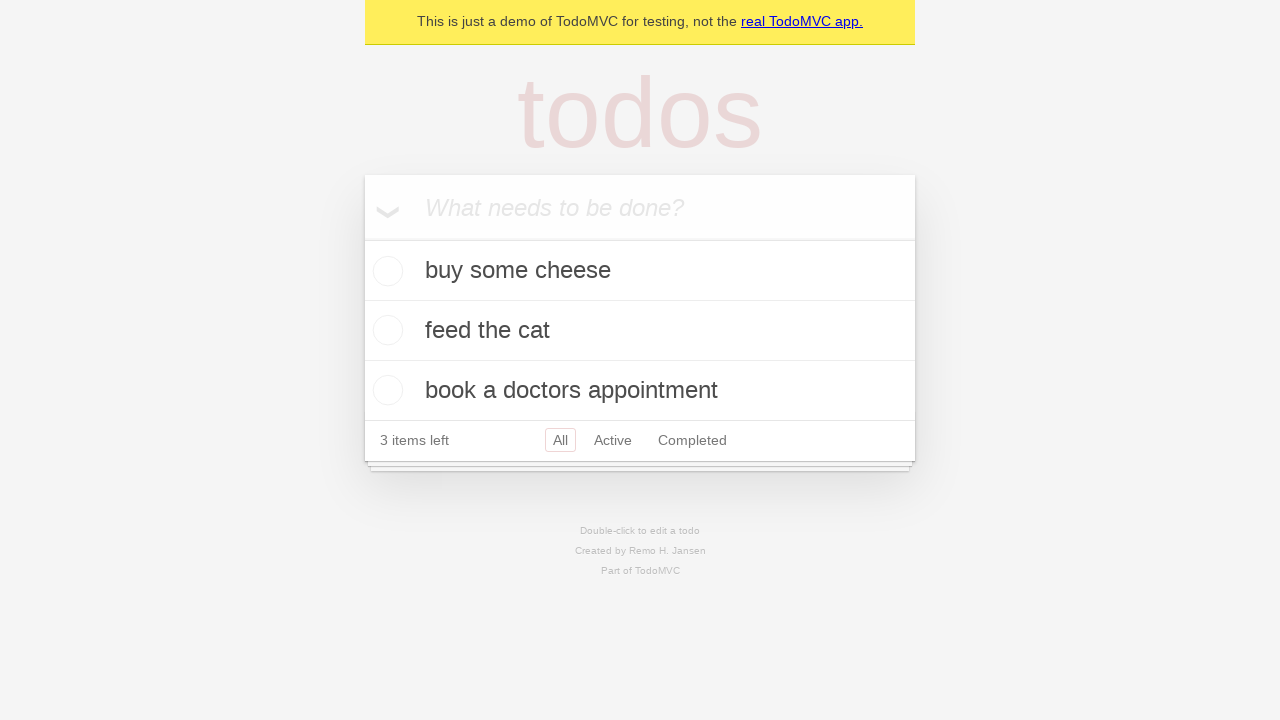